Navigates to the Omayo blog test page and waits for it to fully load

Starting URL: http://omayo.blogspot.com/

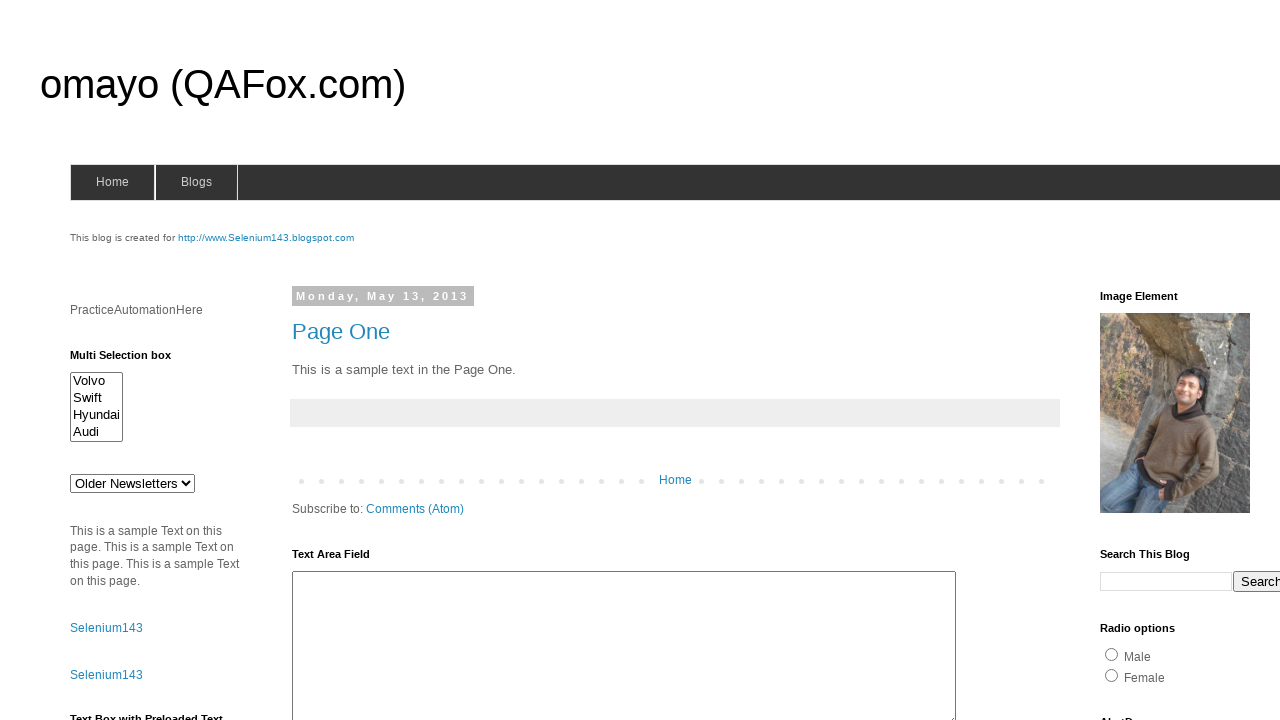

Navigated to Omayo blog test page
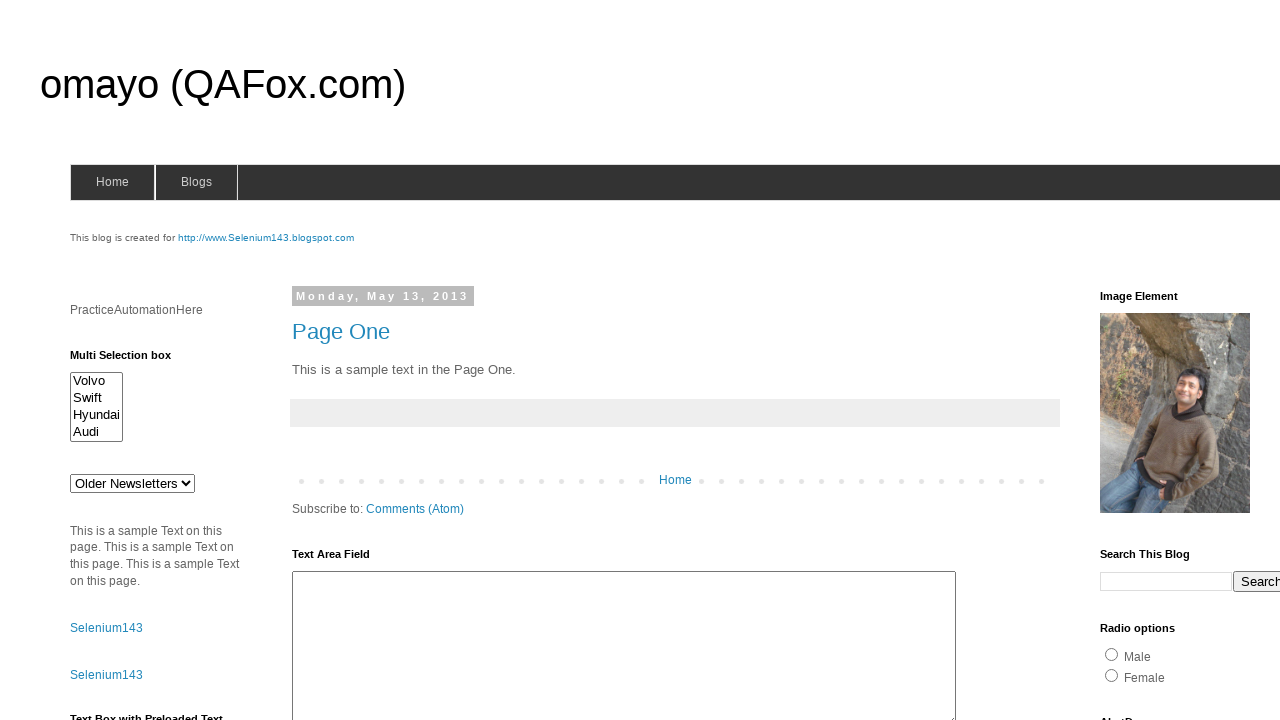

Waited for network idle state - page fully loaded
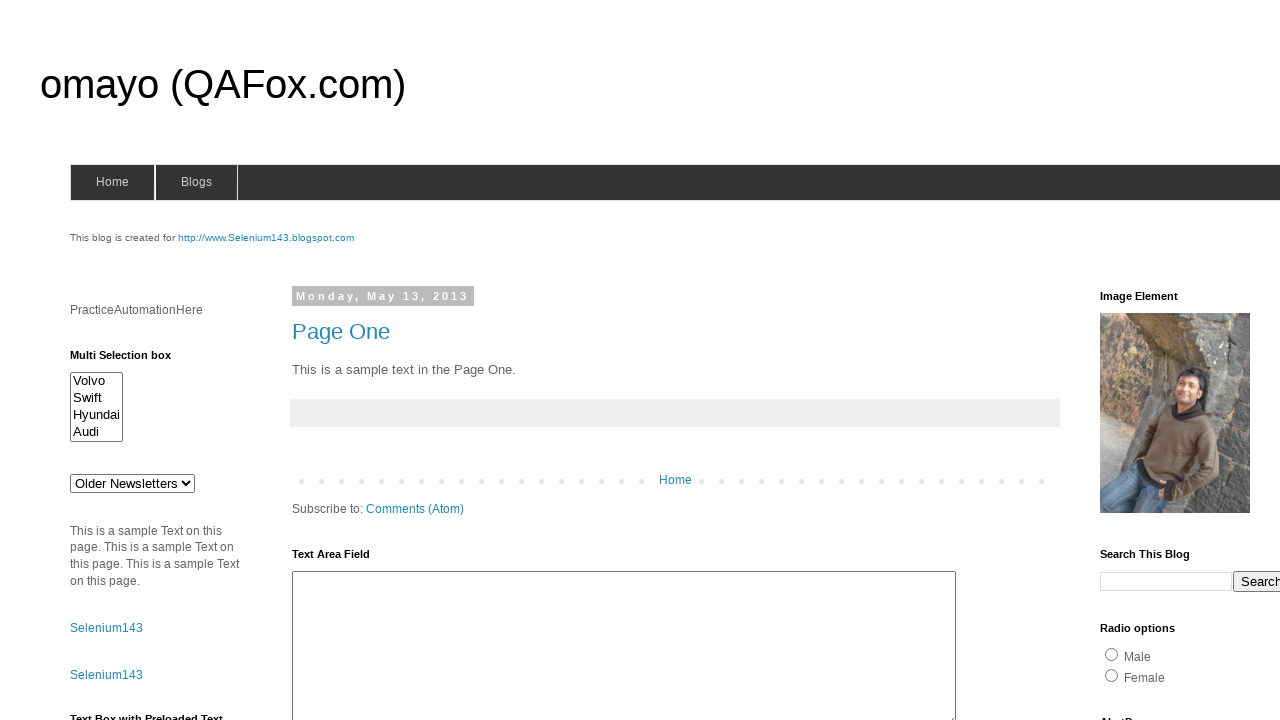

Verified body content is visible on page
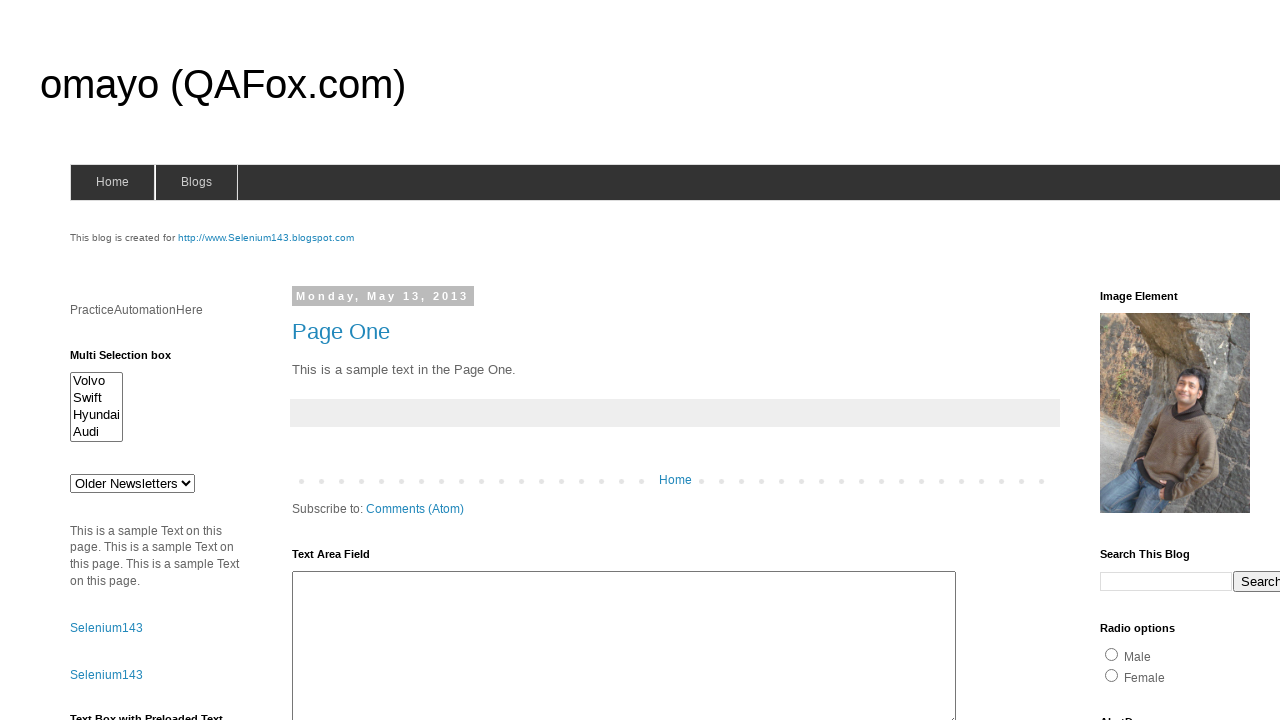

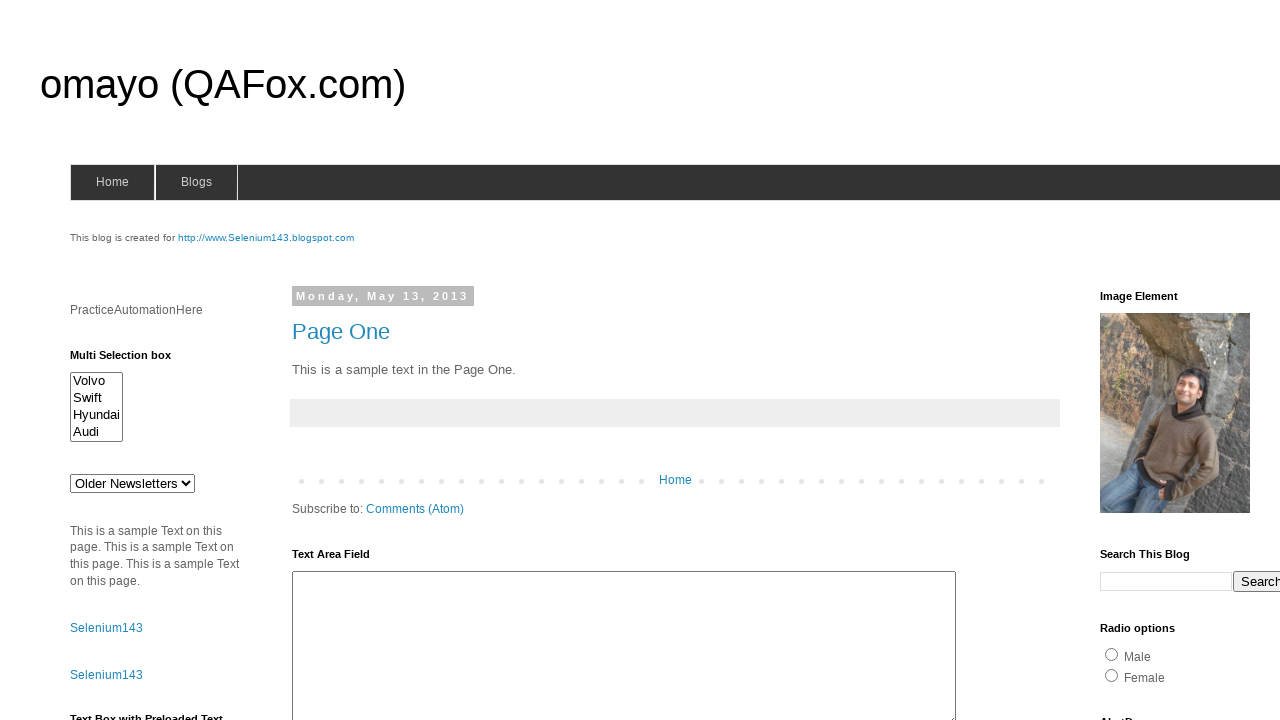